Tests window popup handling by opening a new window, switching to it, performing actions, closing it, and switching back to the parent window

Starting URL: http://demo.automationtesting.in/Windows.html

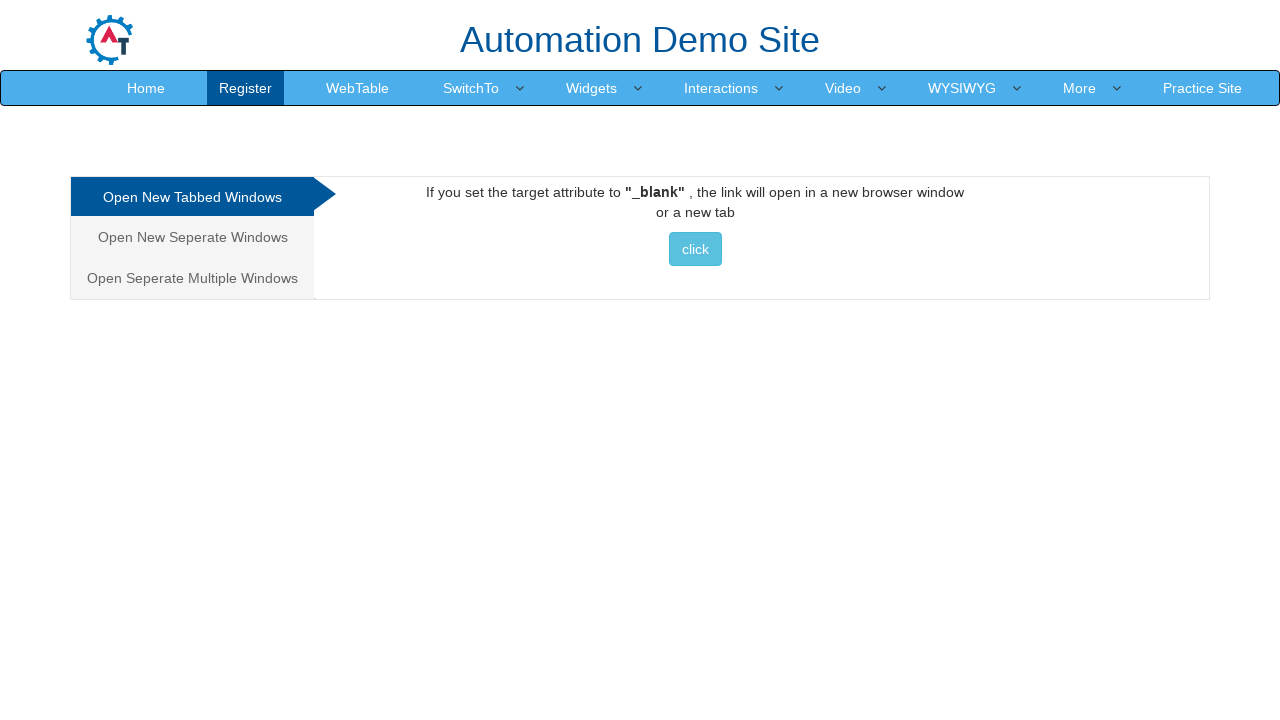

Clicked on 'Open New Seperate Windows' tab at (192, 237) on xpath=//a[@href='#Seperate'][contains(.,'Open New Seperate Windows')]
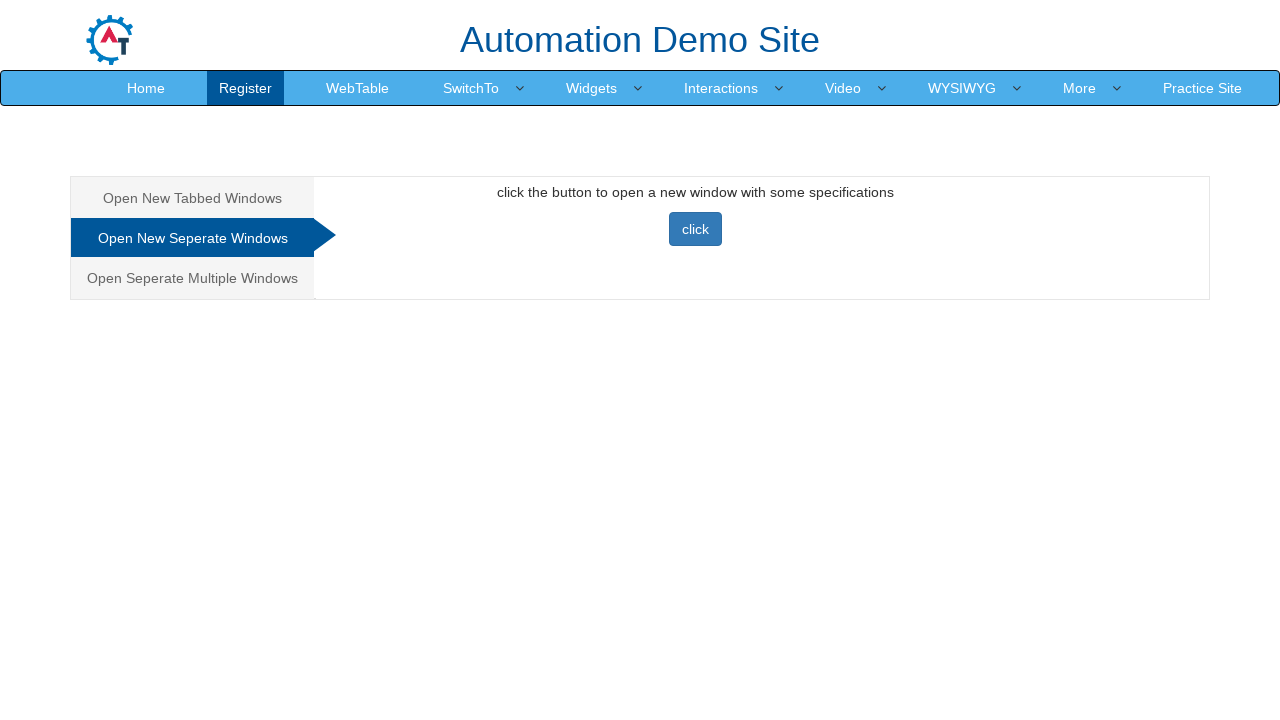

Clicked button to open new window at (695, 229) on xpath=//button[@class='btn btn-primary'][contains(.,'click')]
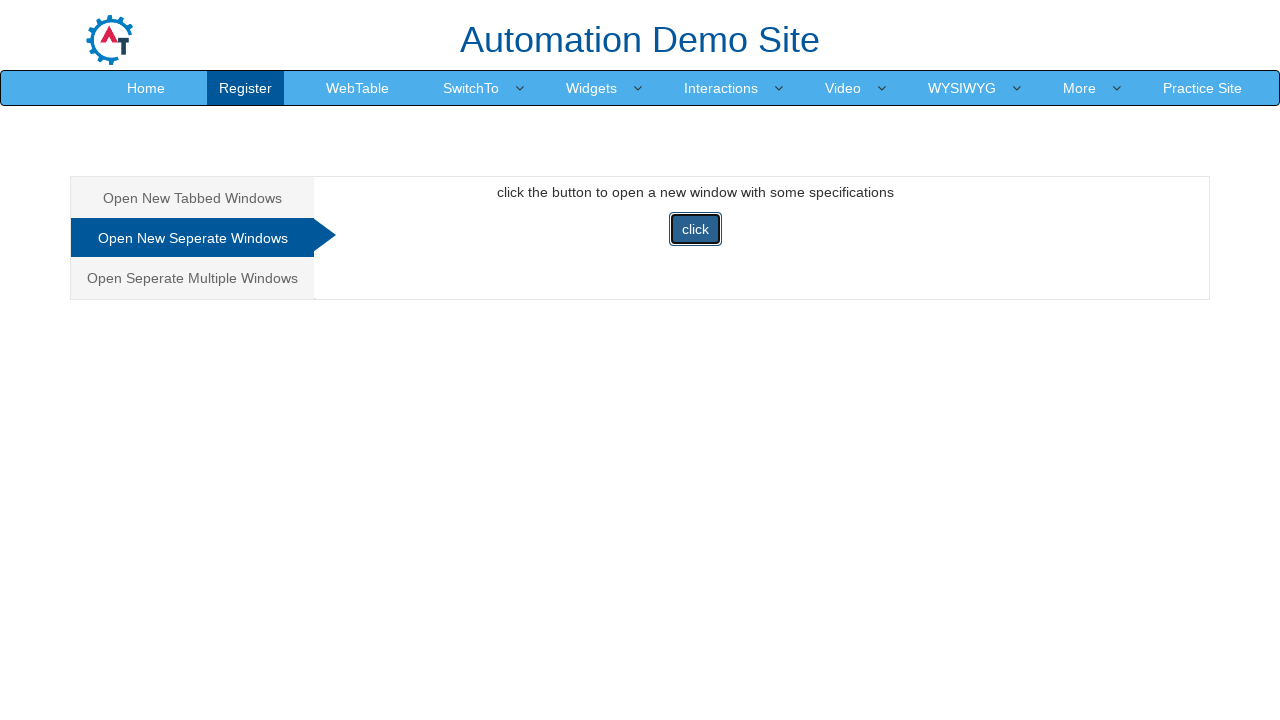

Waited 1000ms for new window to open
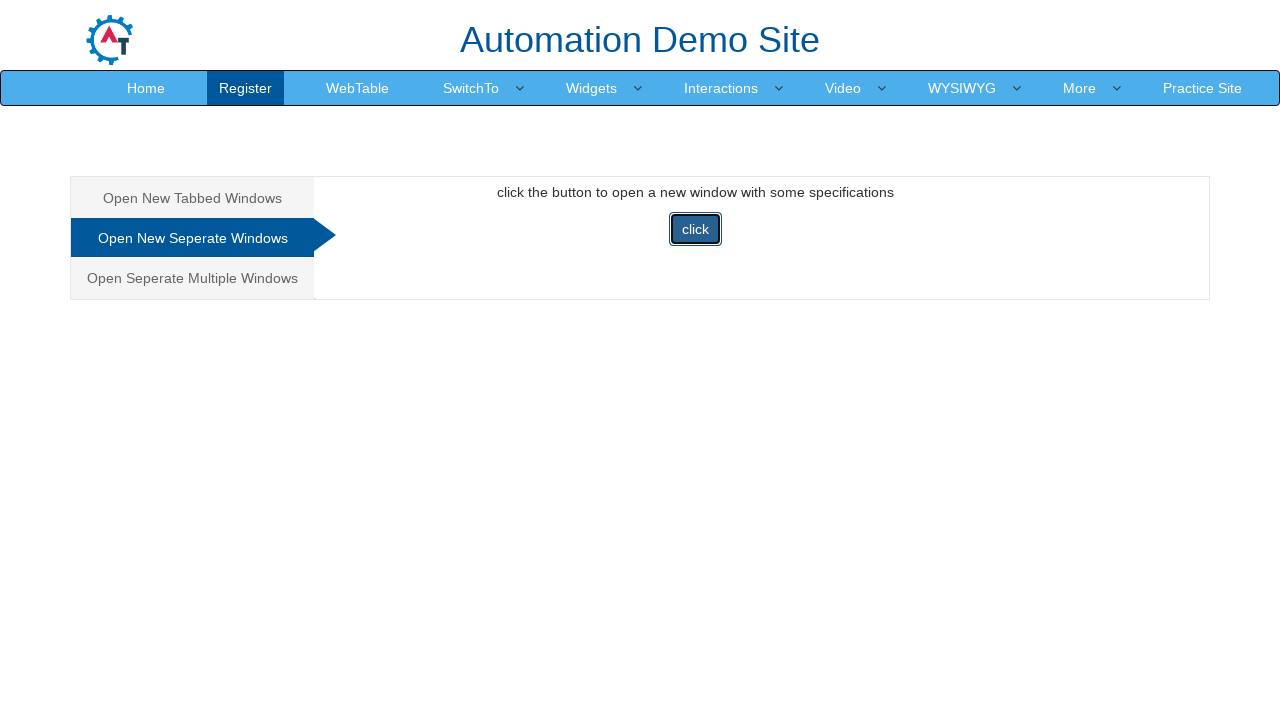

Retrieved all open pages/tabs from context
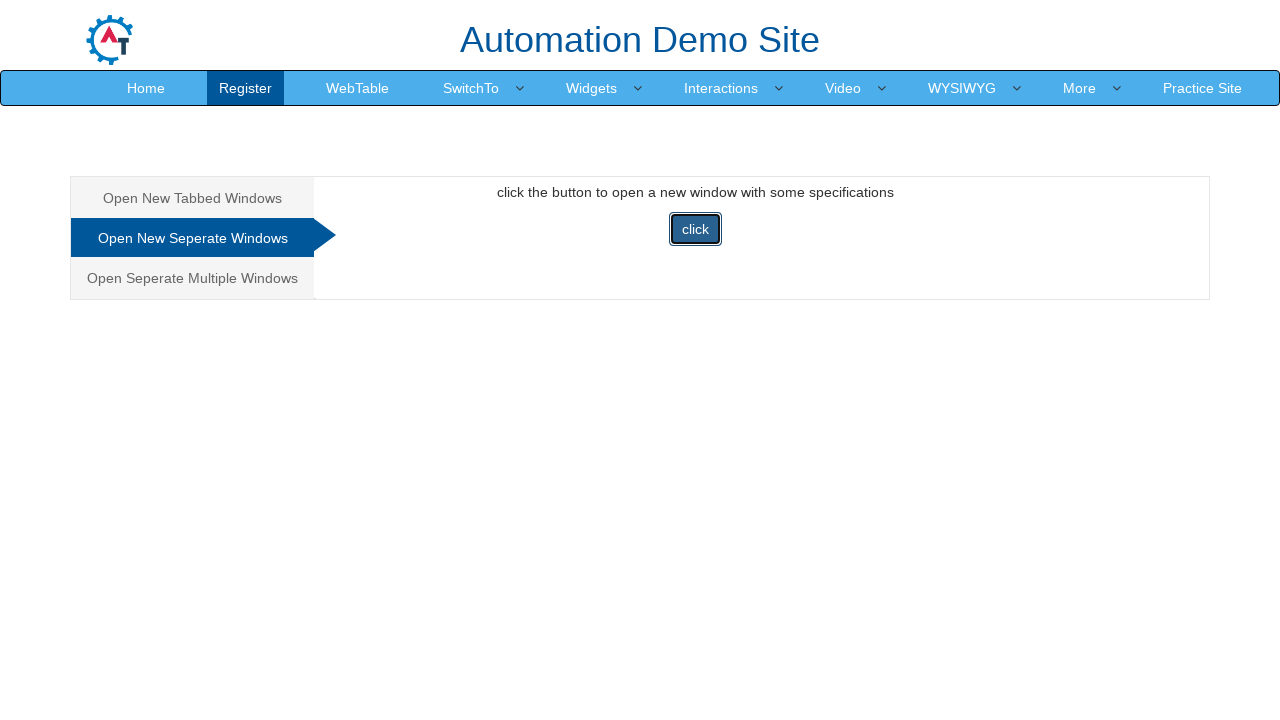

Switched to newly opened window (last in list)
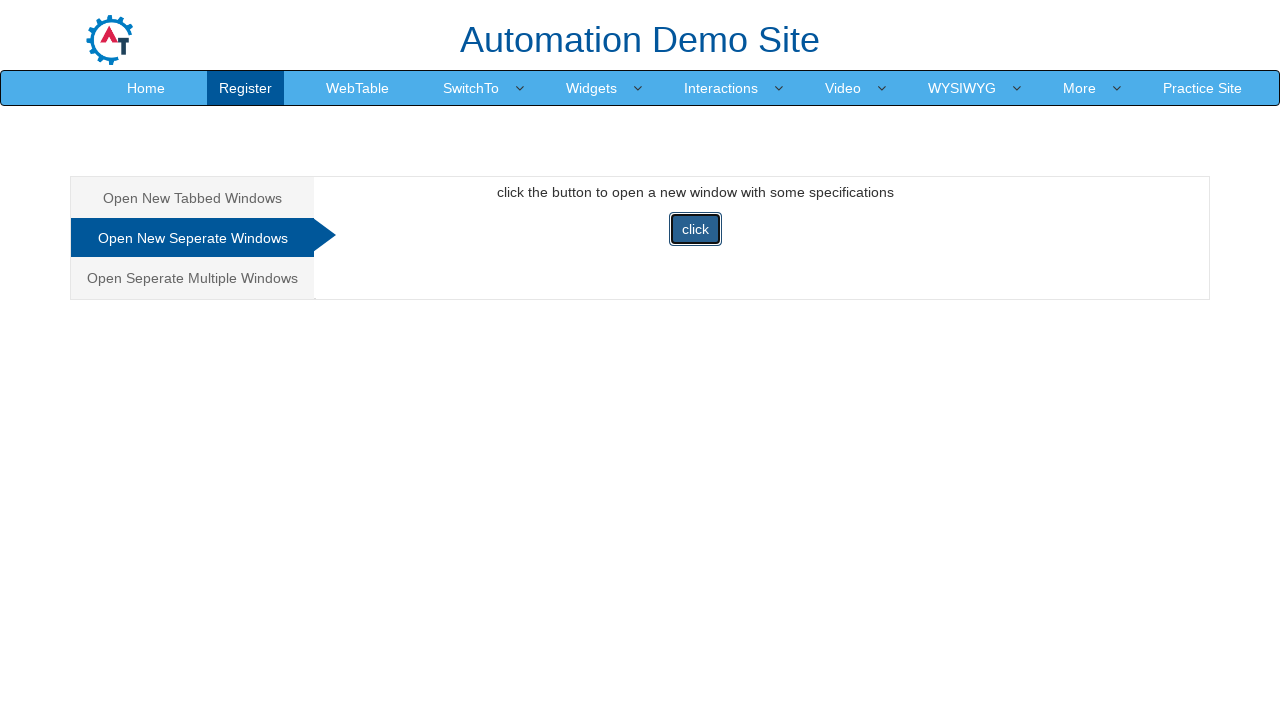

Set new window viewport size to 1920x1080
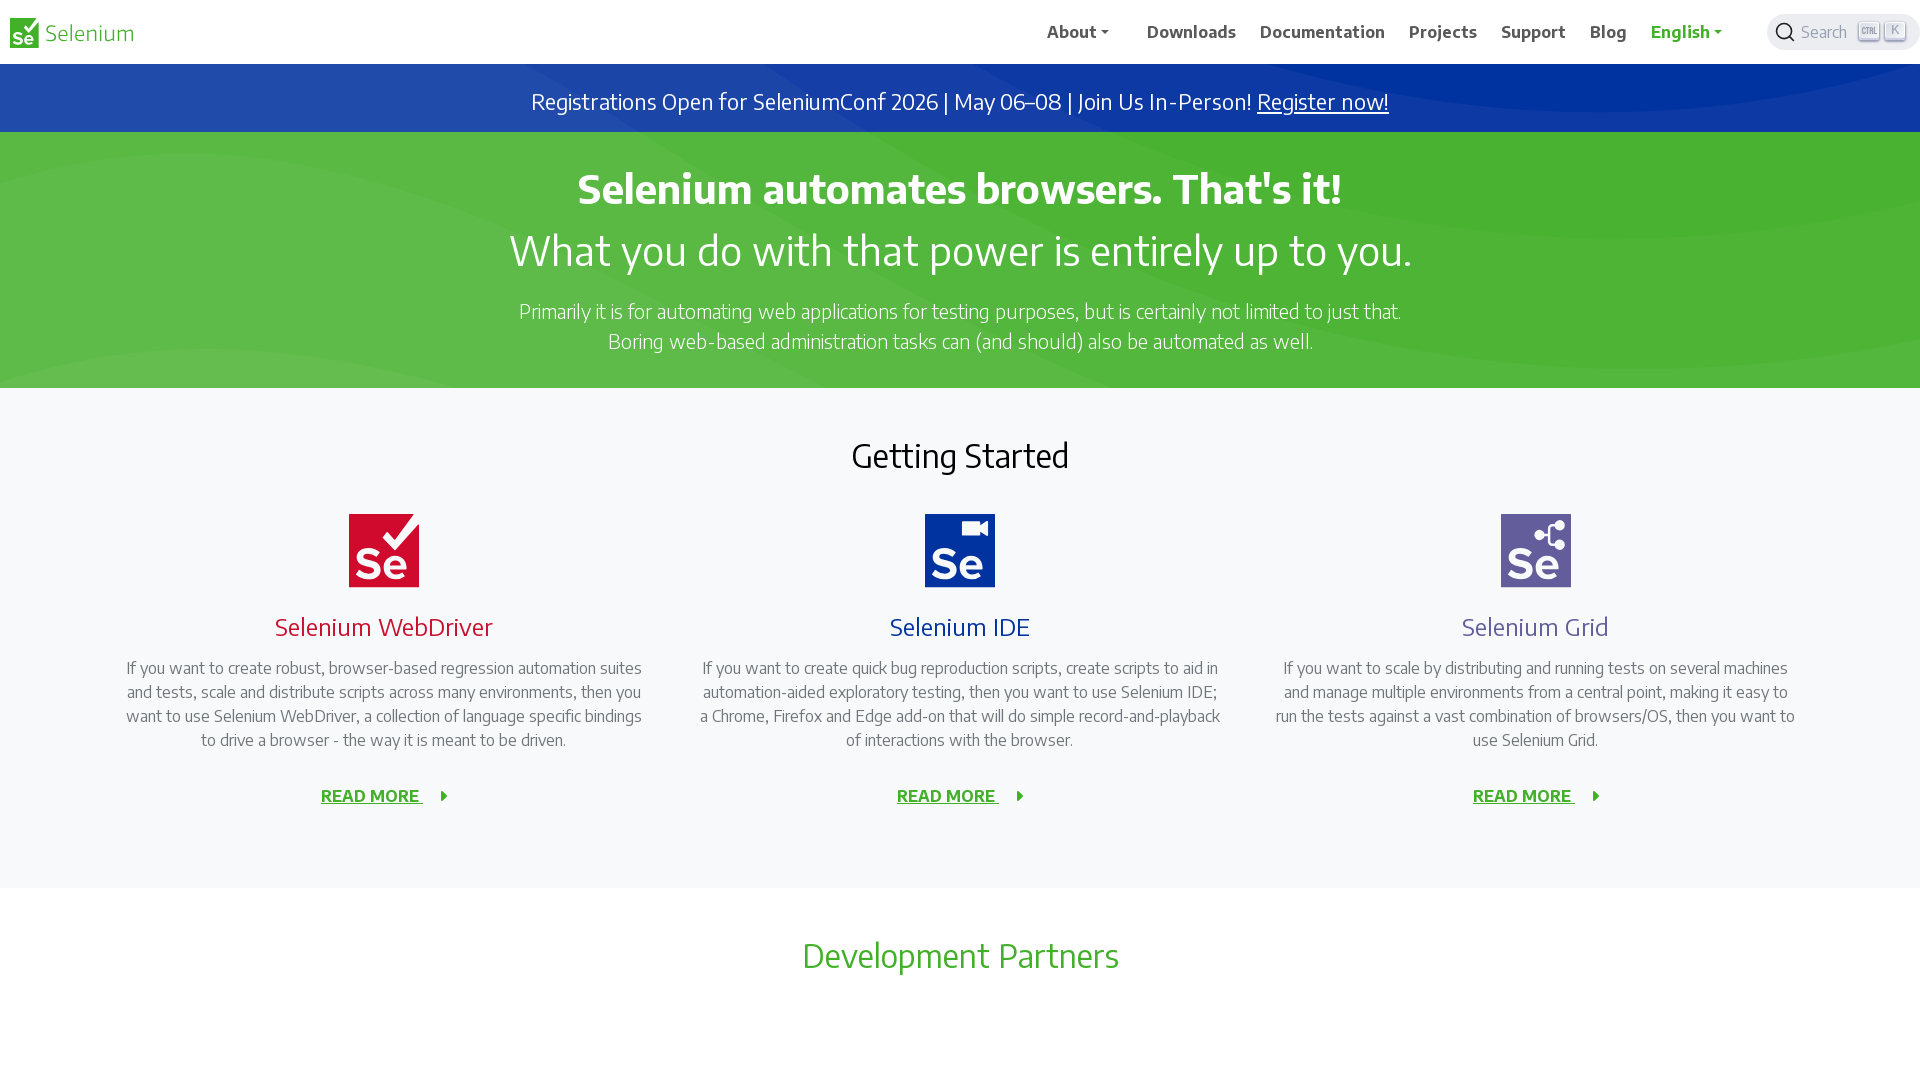

Clicked on Blog button in new window at (1609, 32) on xpath=//span[contains(text(),'Blog')]
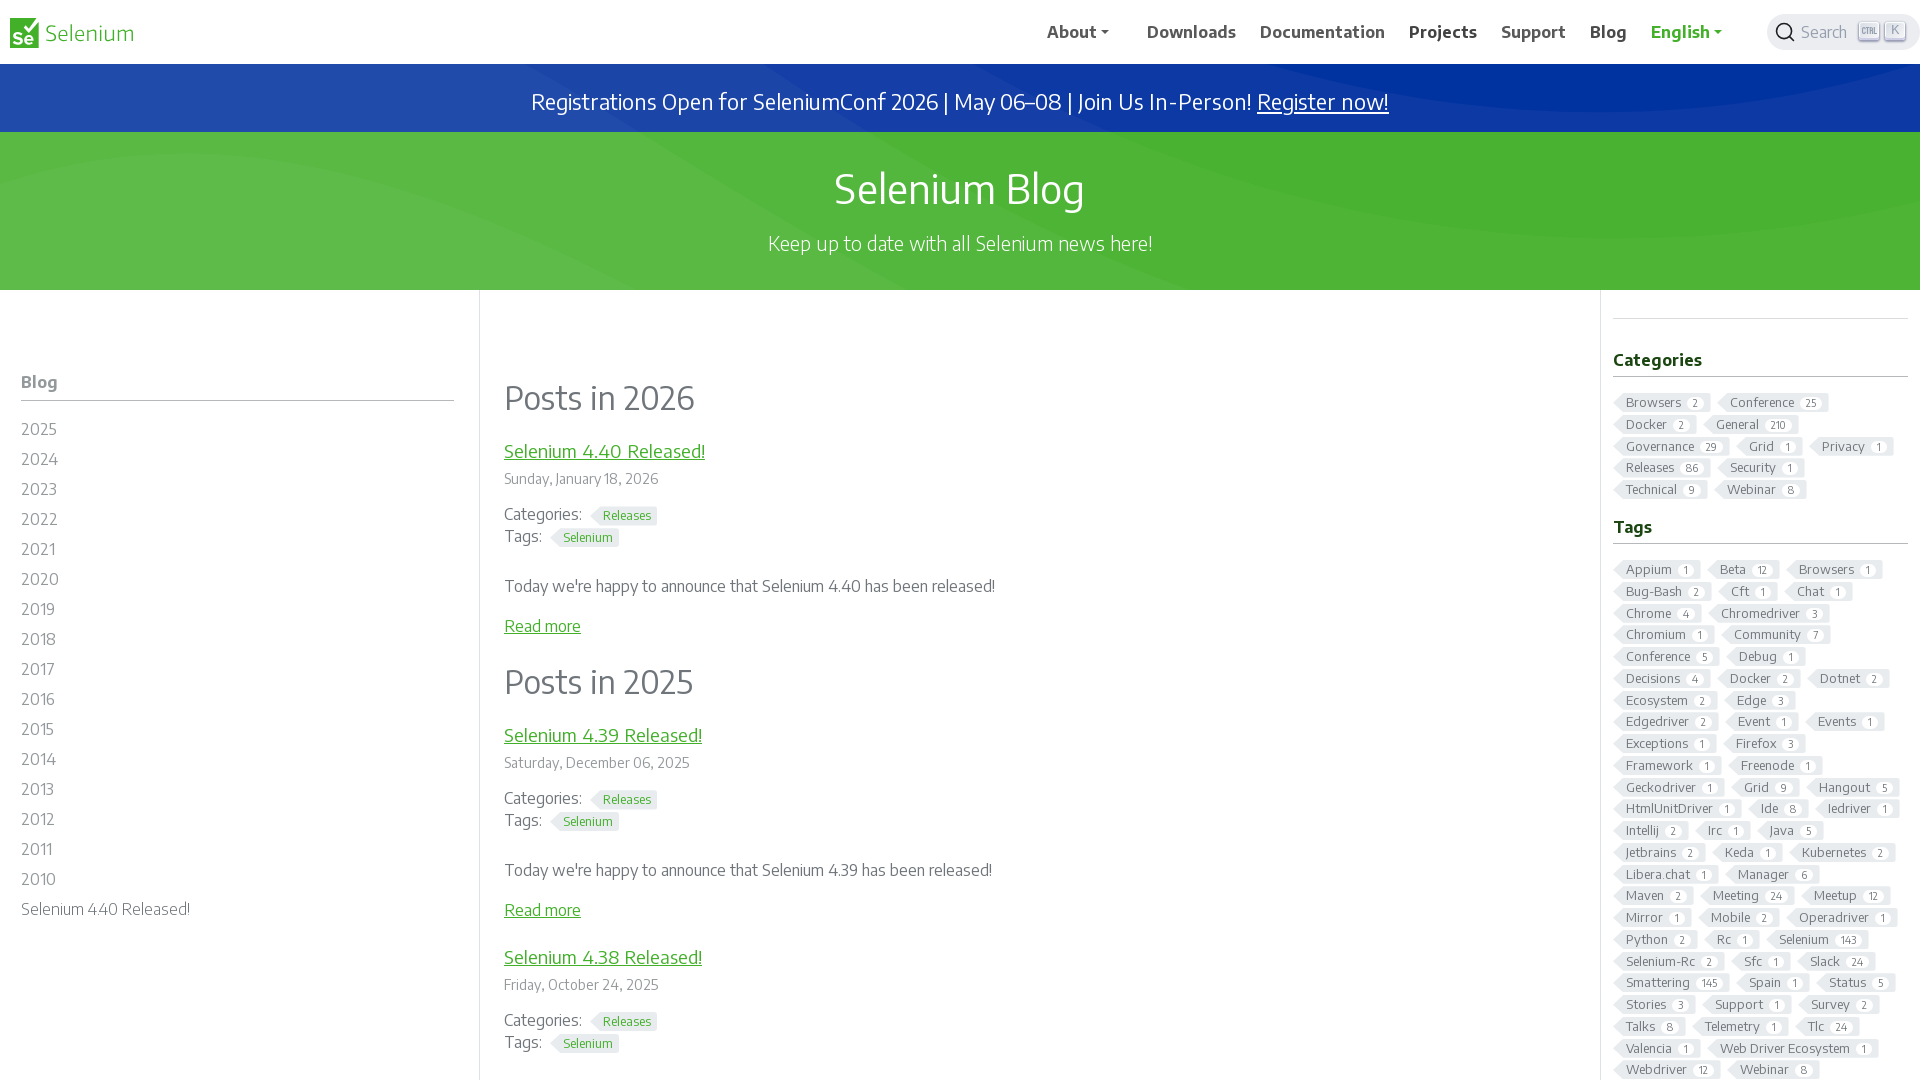

Closed the new window
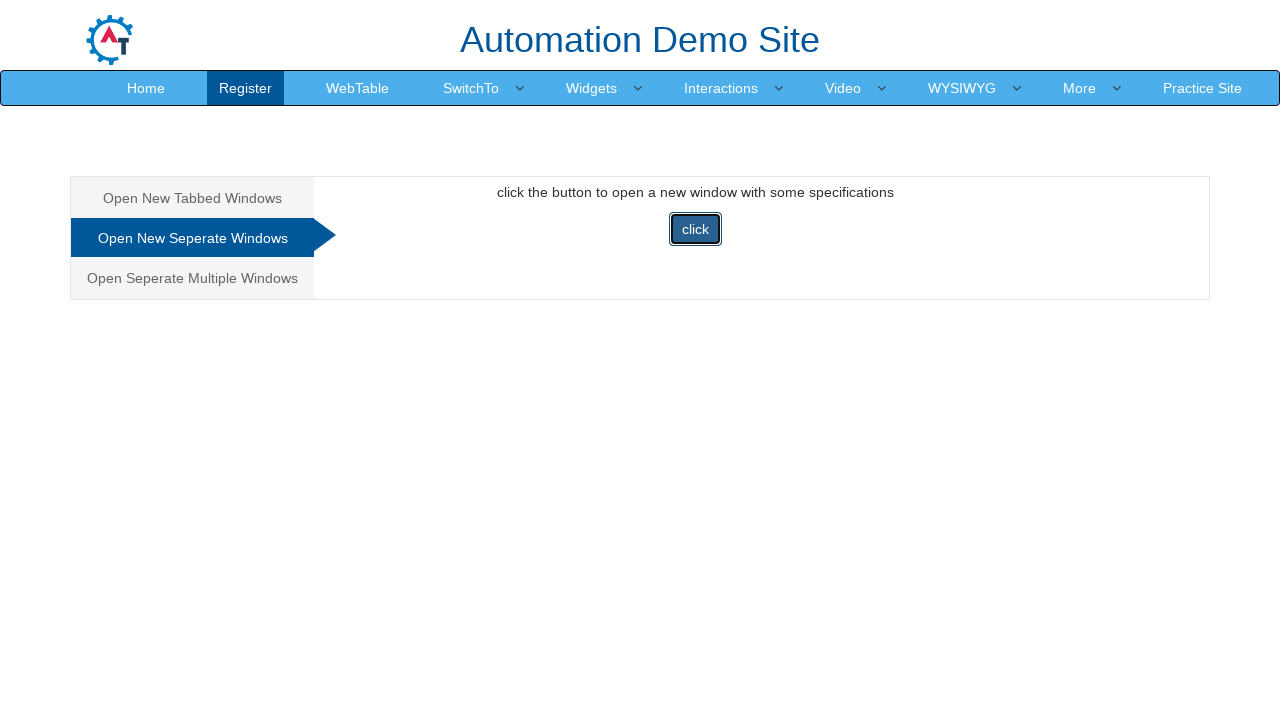

Clicked on Home button in parent window at (146, 88) on a:has-text('Home')
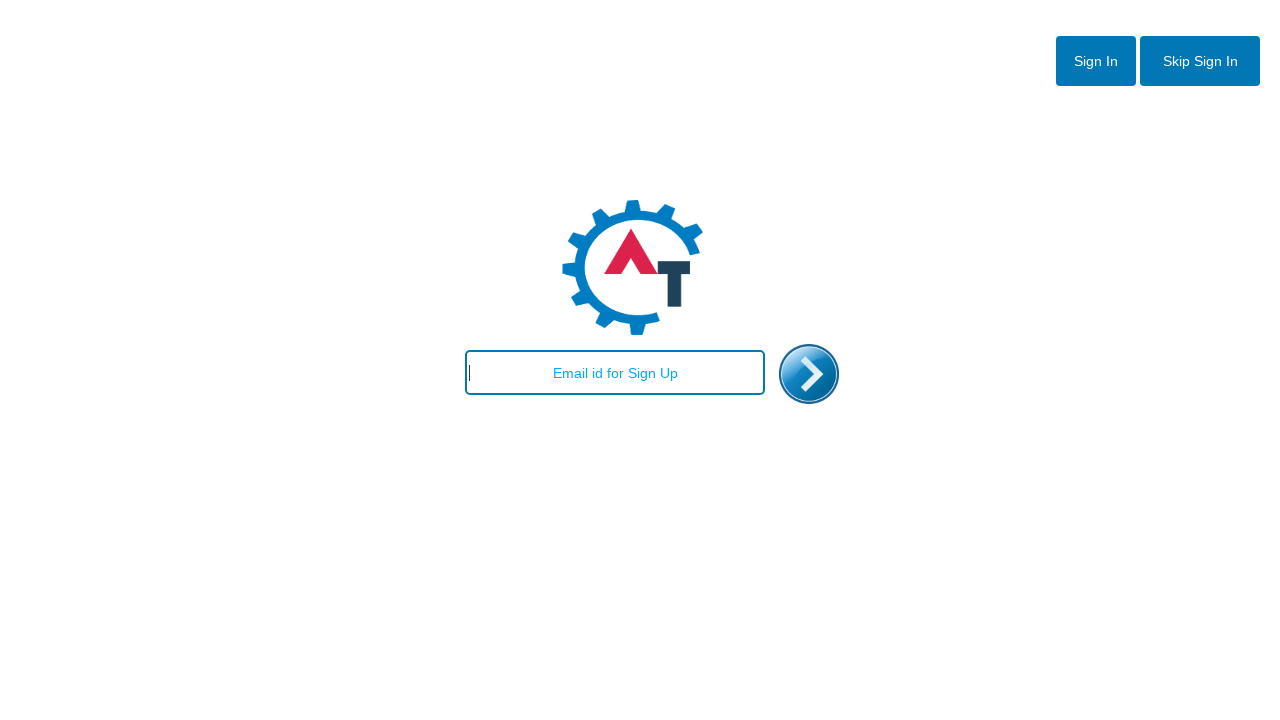

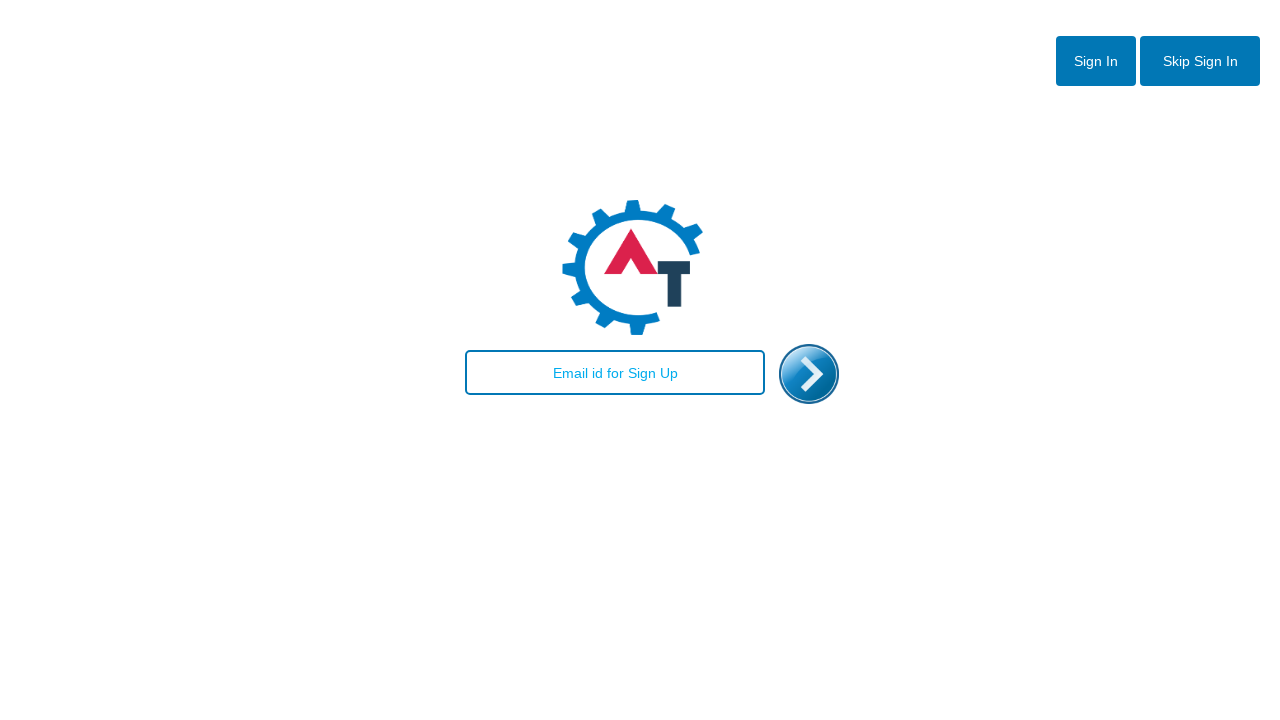